Navigates to a CSDN blog page and verifies that article links are present on the page

Starting URL: https://blog.csdn.net/lzw_java?type=blog

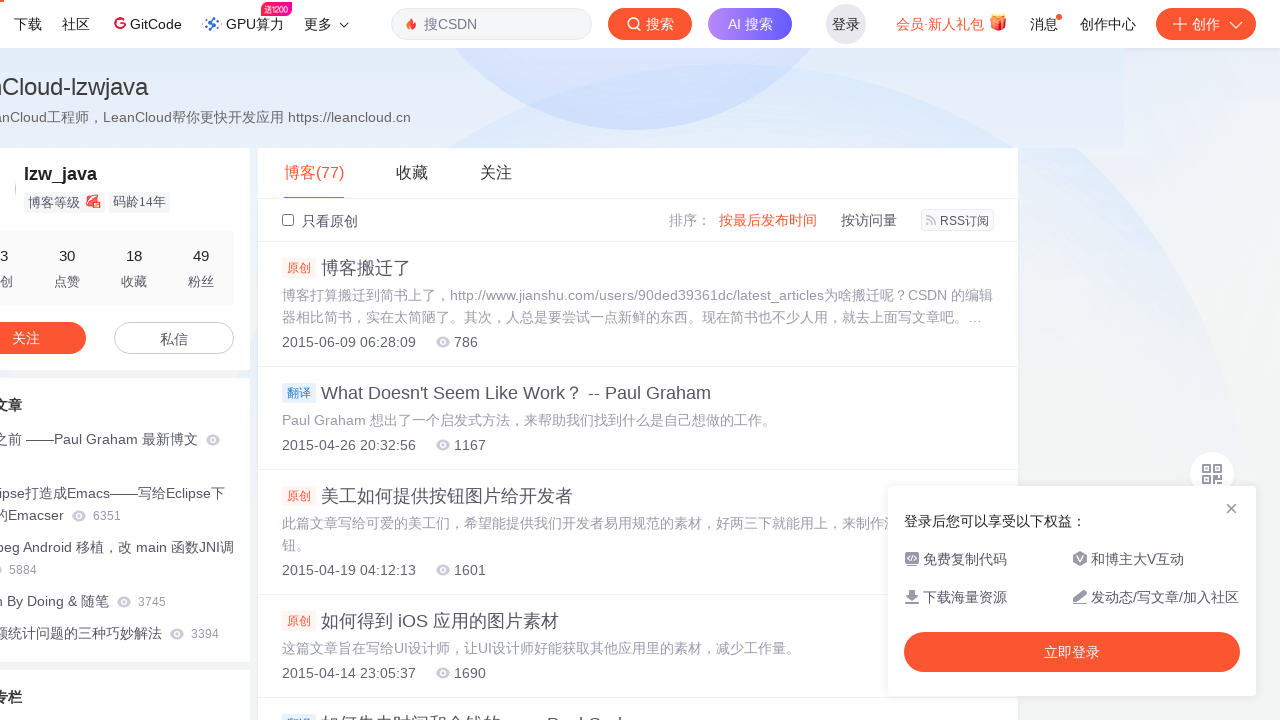

Navigated to CSDN blog page
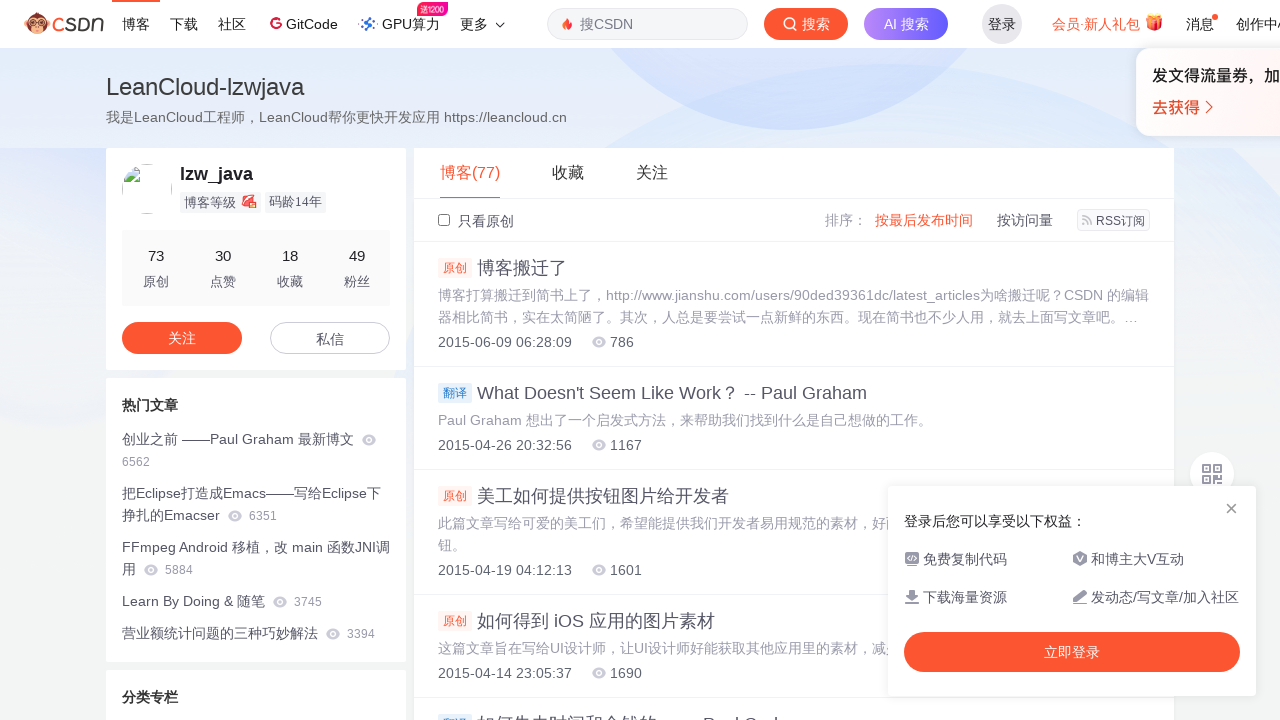

Article links loaded on the page
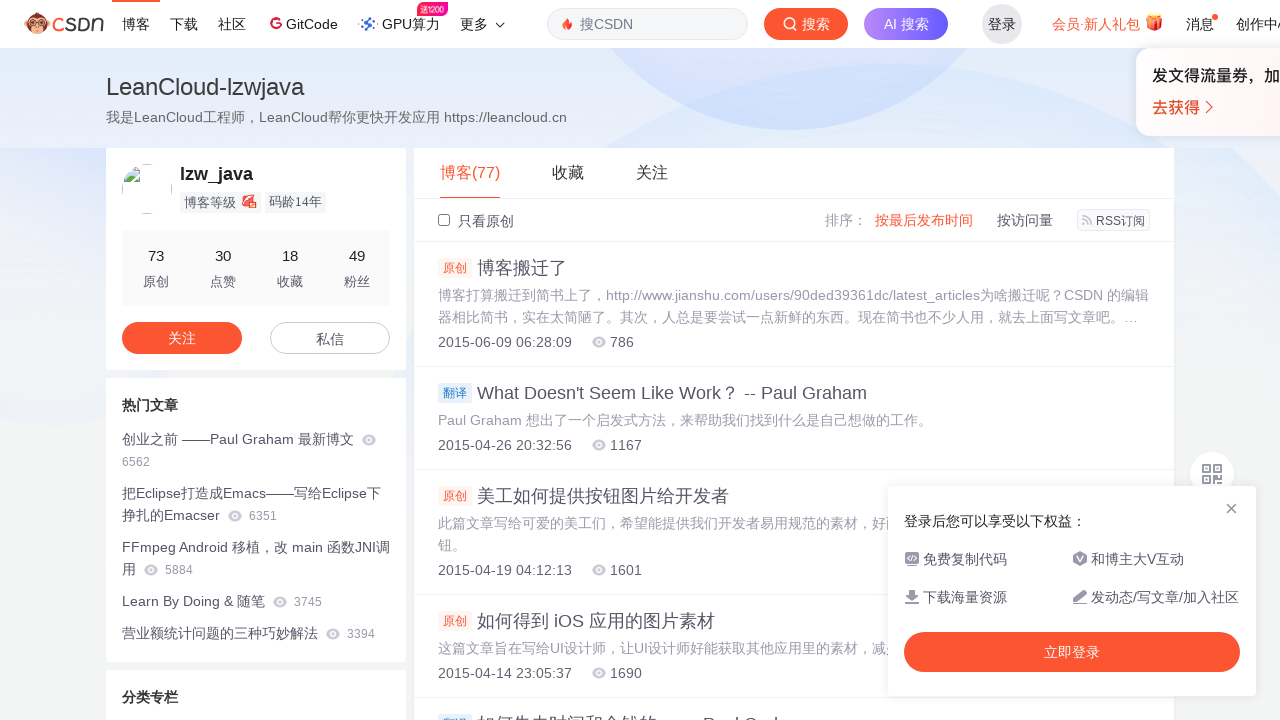

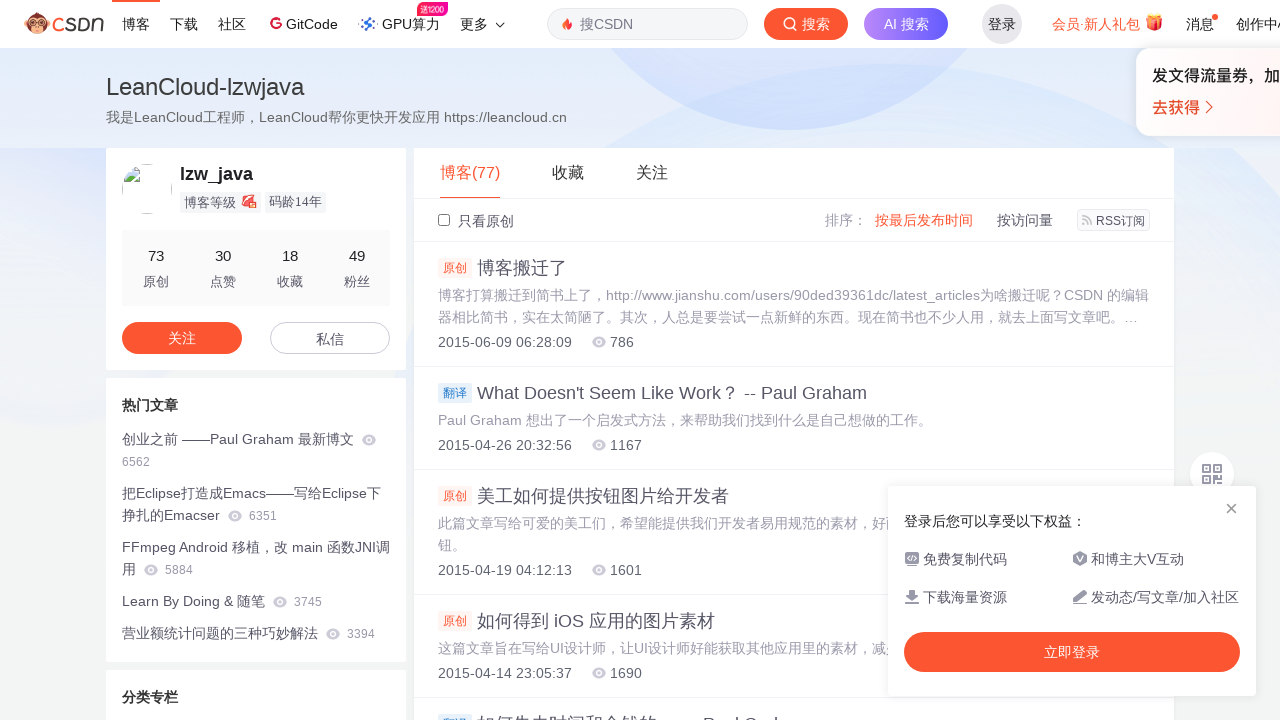